Tests radio button handling by iterating through sport radio buttons and selecting the "hockey" option

Starting URL: https://practice.cydeo.com/radio_buttons

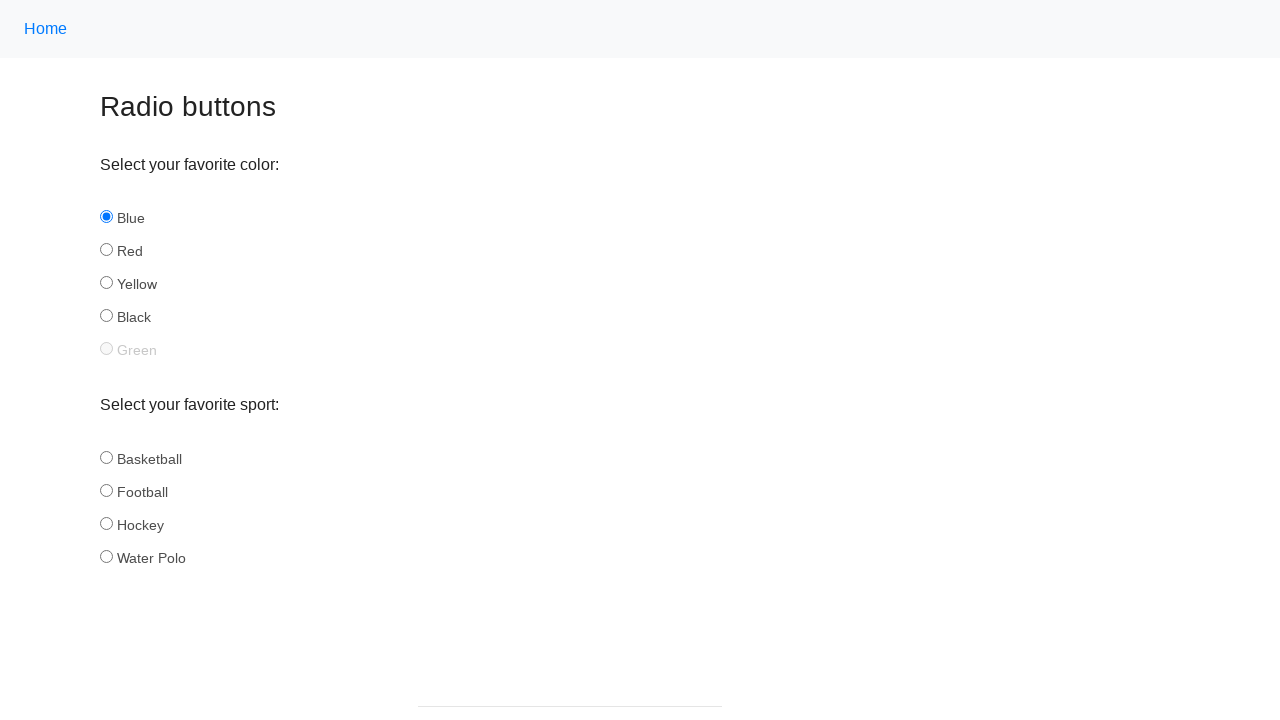

Waited for sport radio buttons to be present
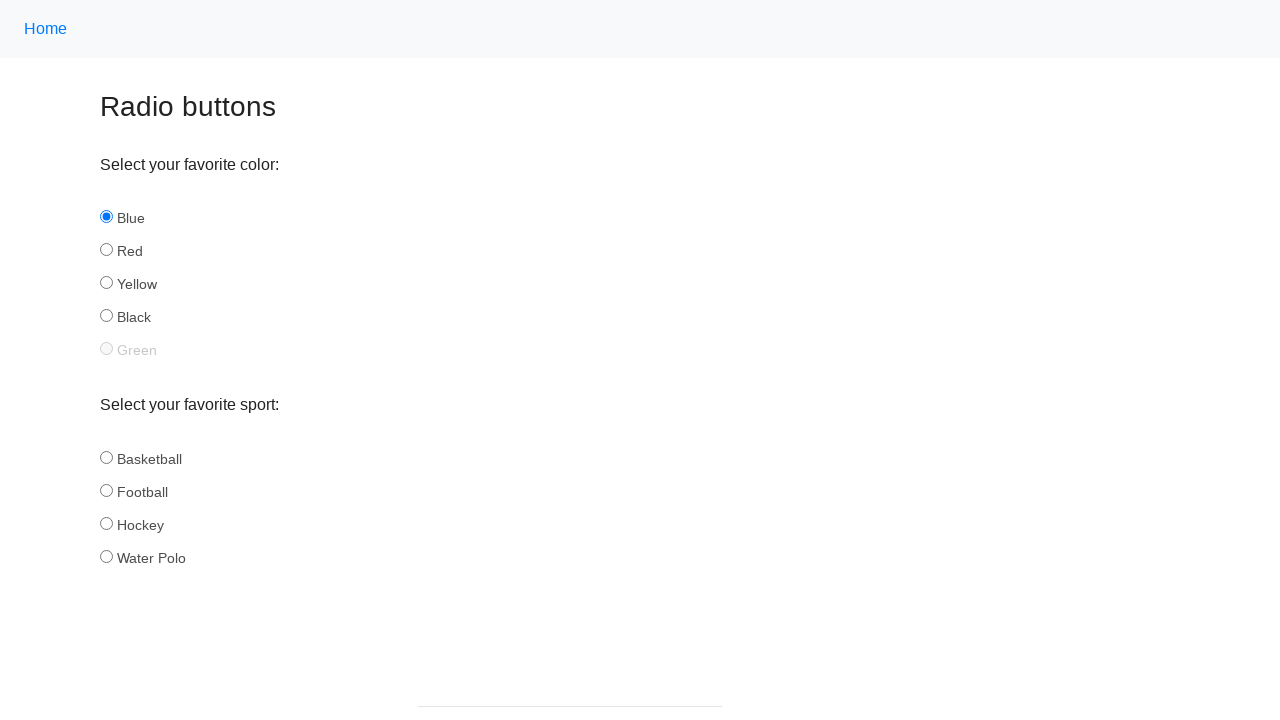

Clicked the hockey radio button at (106, 523) on input#hockey
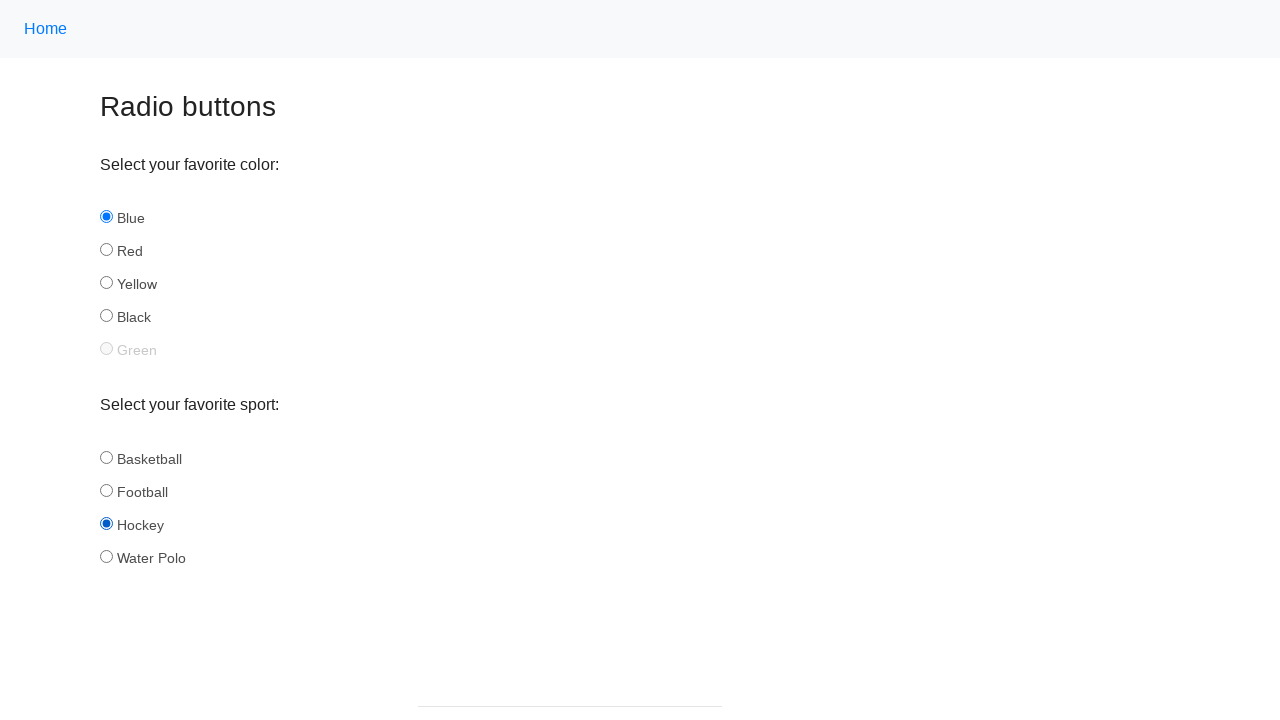

Verified that hockey radio button is selected
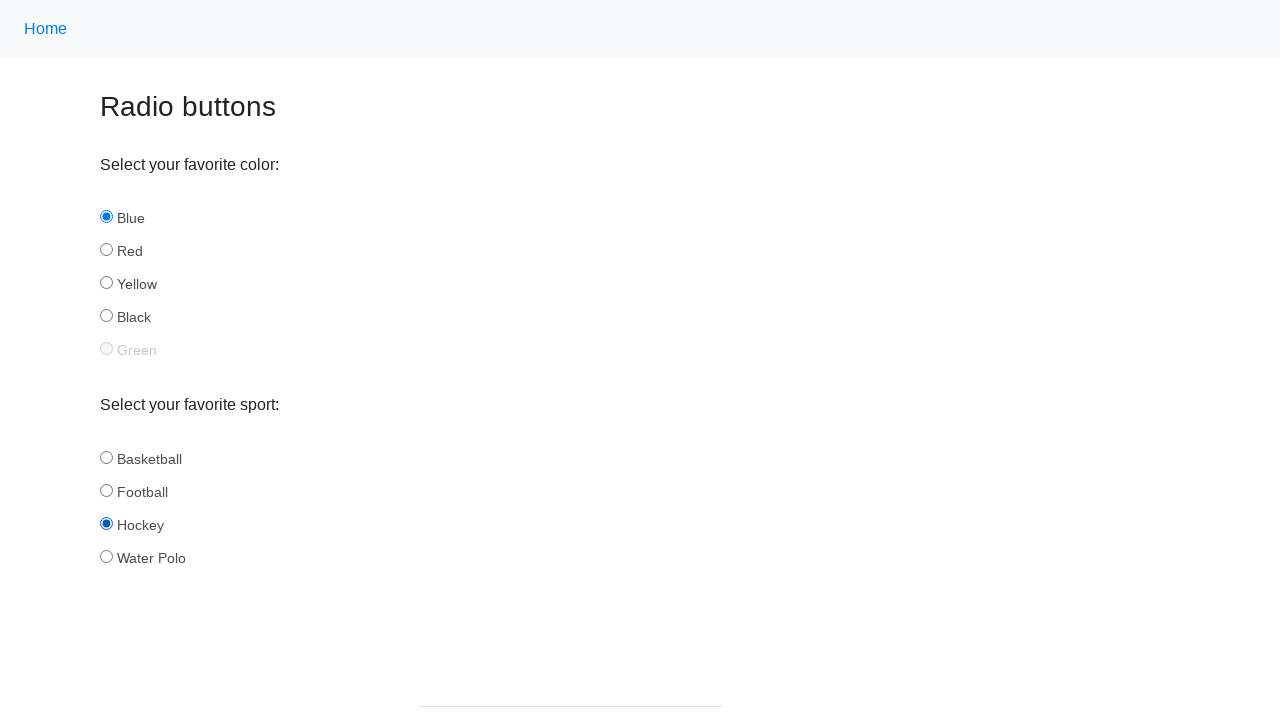

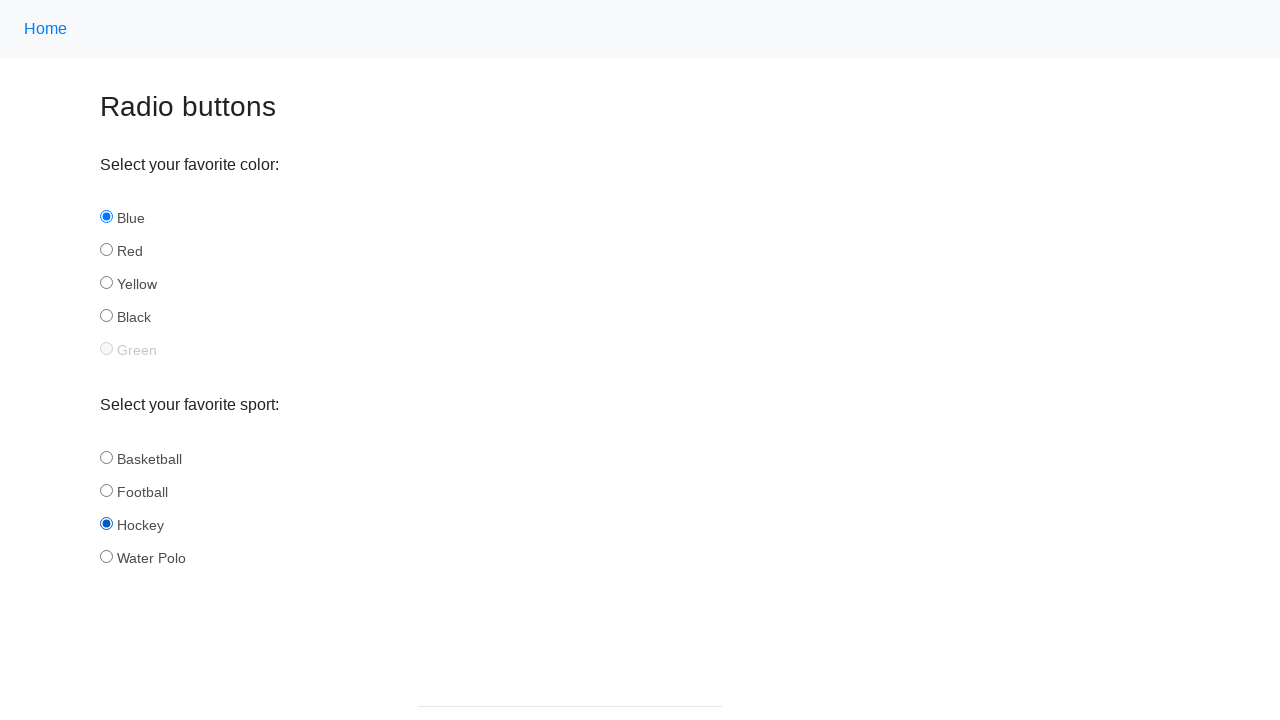